Tests handling a confirm JavaScript alert by clicking a button to trigger it and dismissing it with Cancel

Starting URL: https://v1.training-support.net/selenium/javascript-alerts

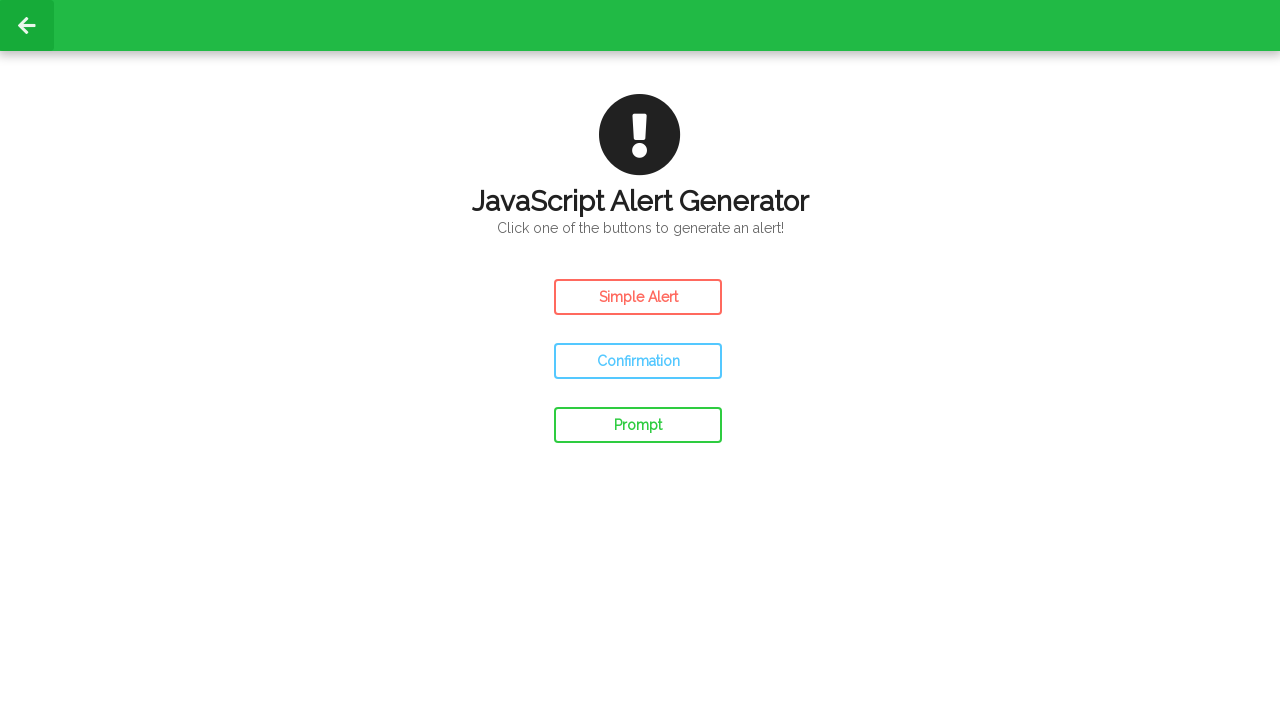

Set up dialog handler to dismiss confirm alerts
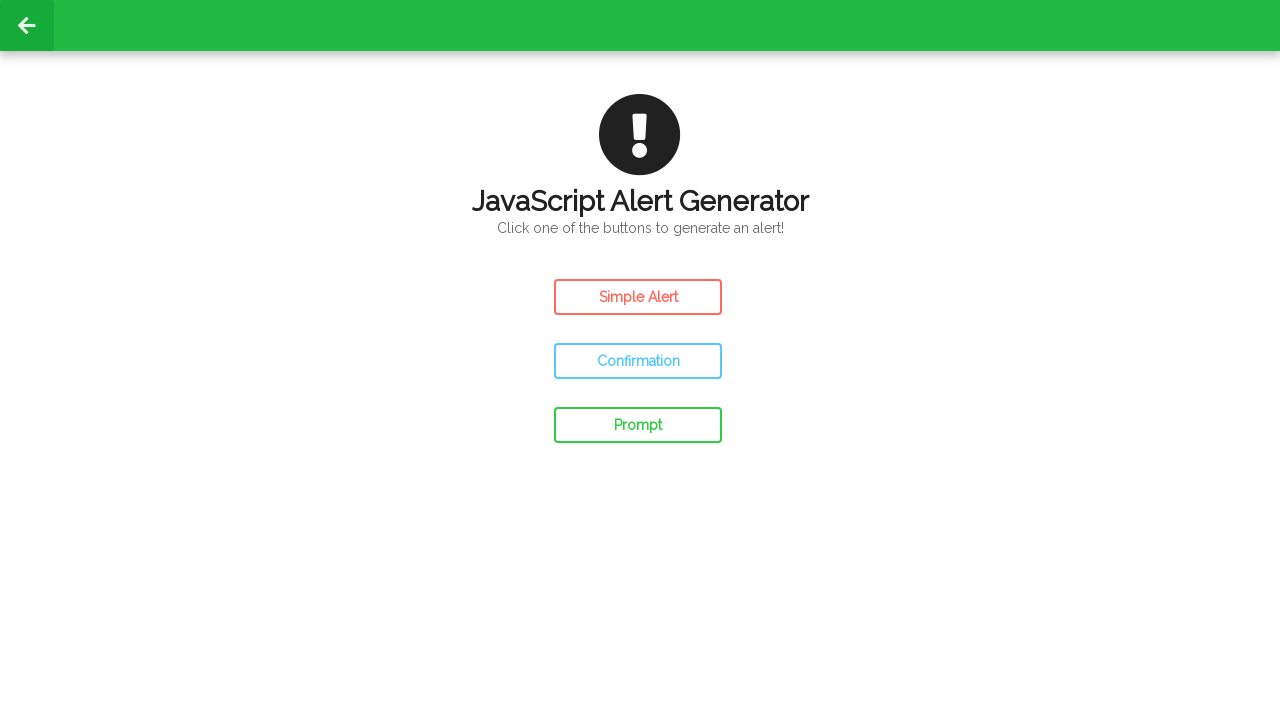

Clicked Confirm Alert button to trigger JavaScript alert at (638, 361) on #confirm
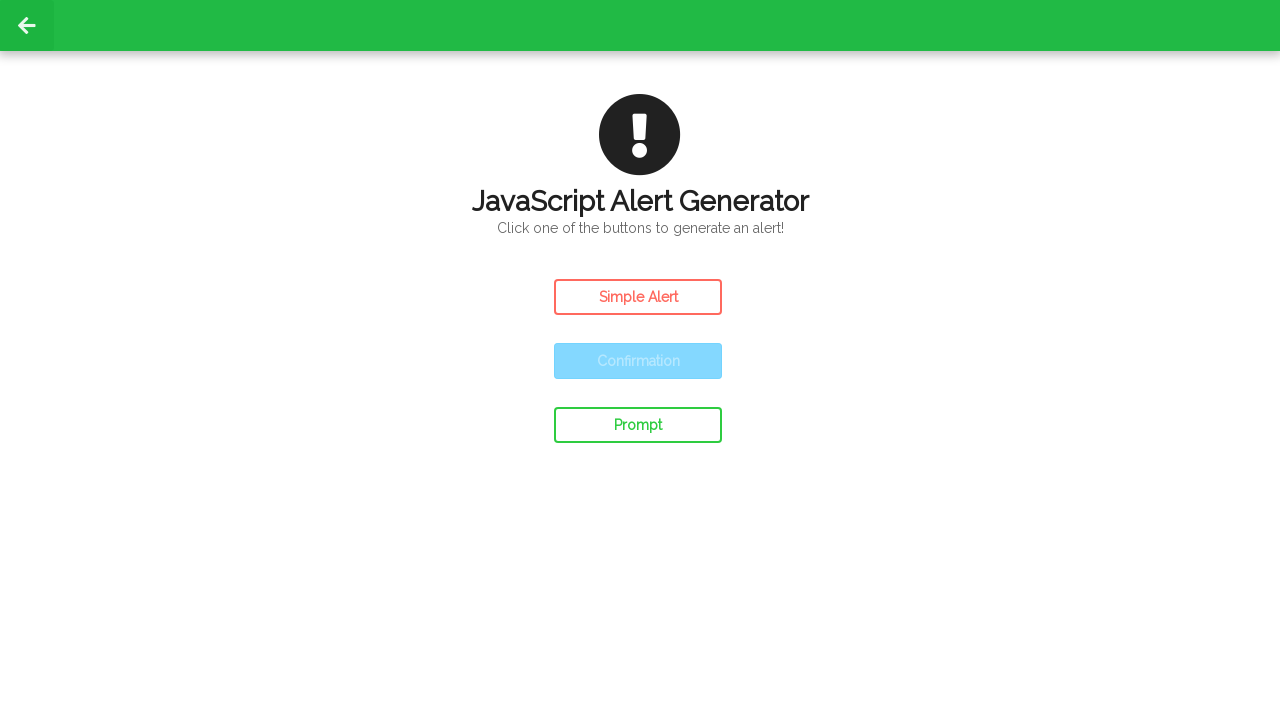

Waited for confirm alert to be dismissed with Cancel
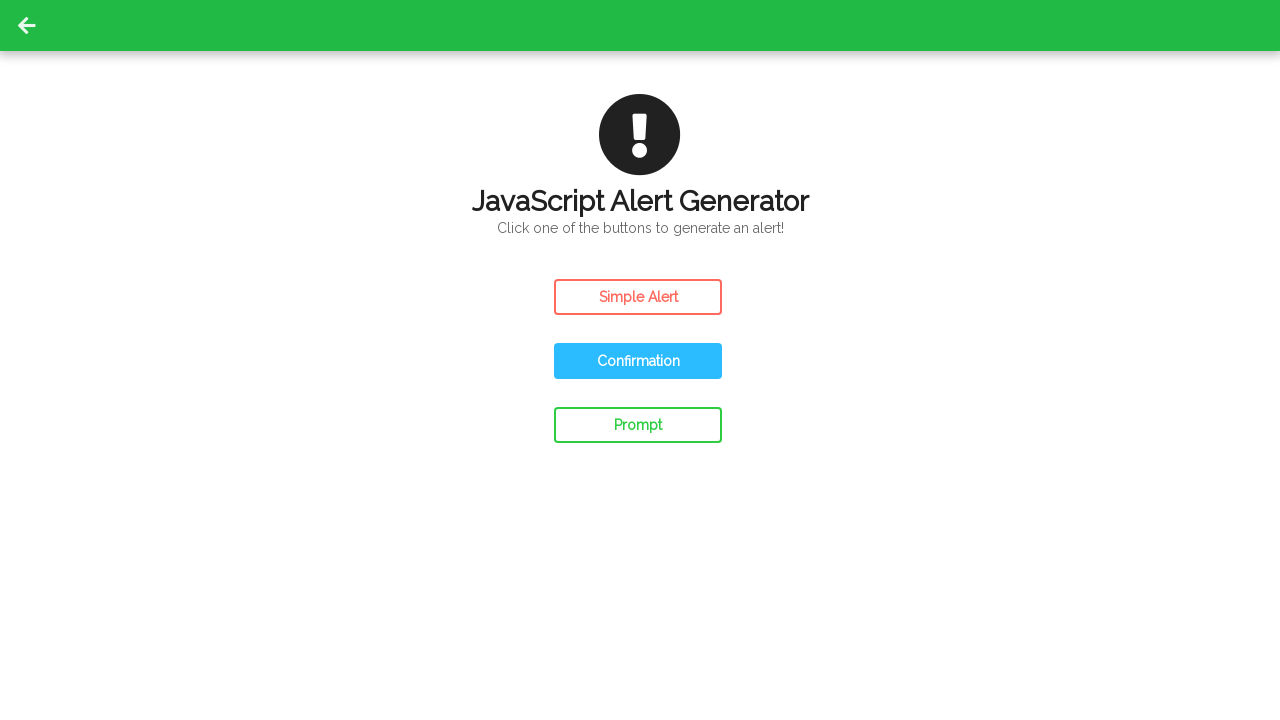

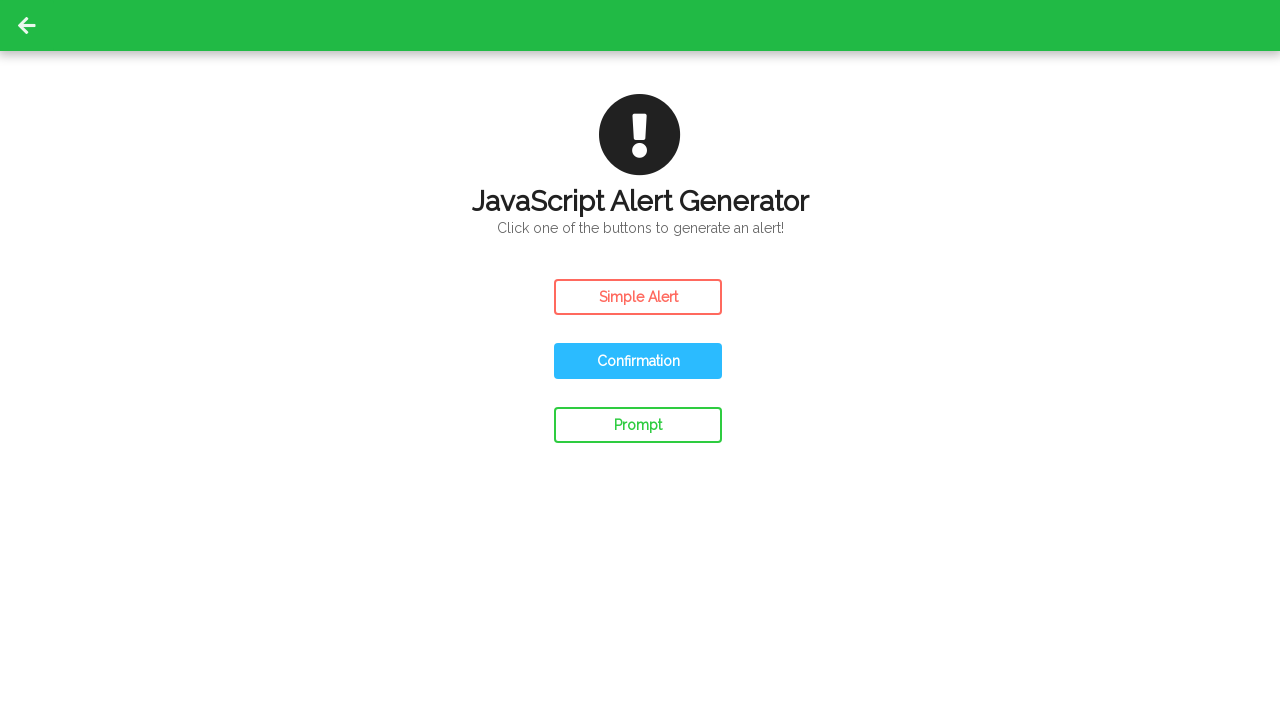